Navigates to walla.co.il and verifies the page loads correctly by checking for page content

Starting URL: http://www.walla.co.il

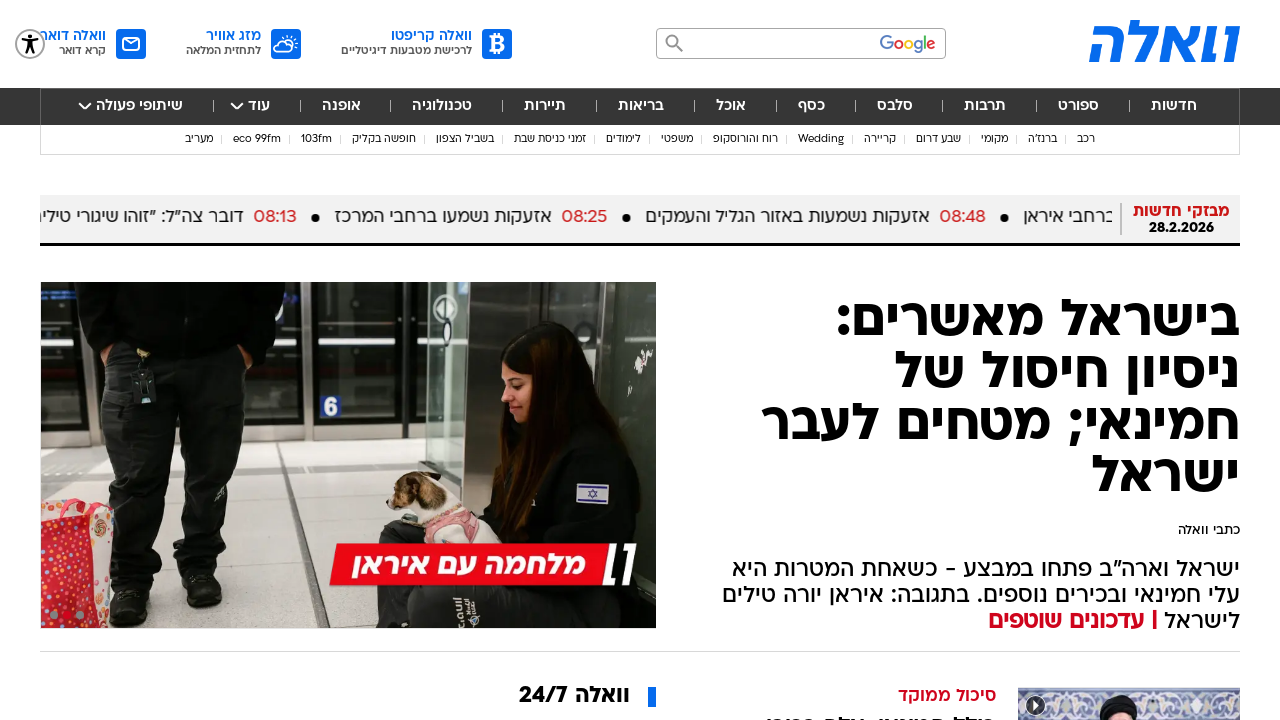

Waited for page to reach domcontentloaded state
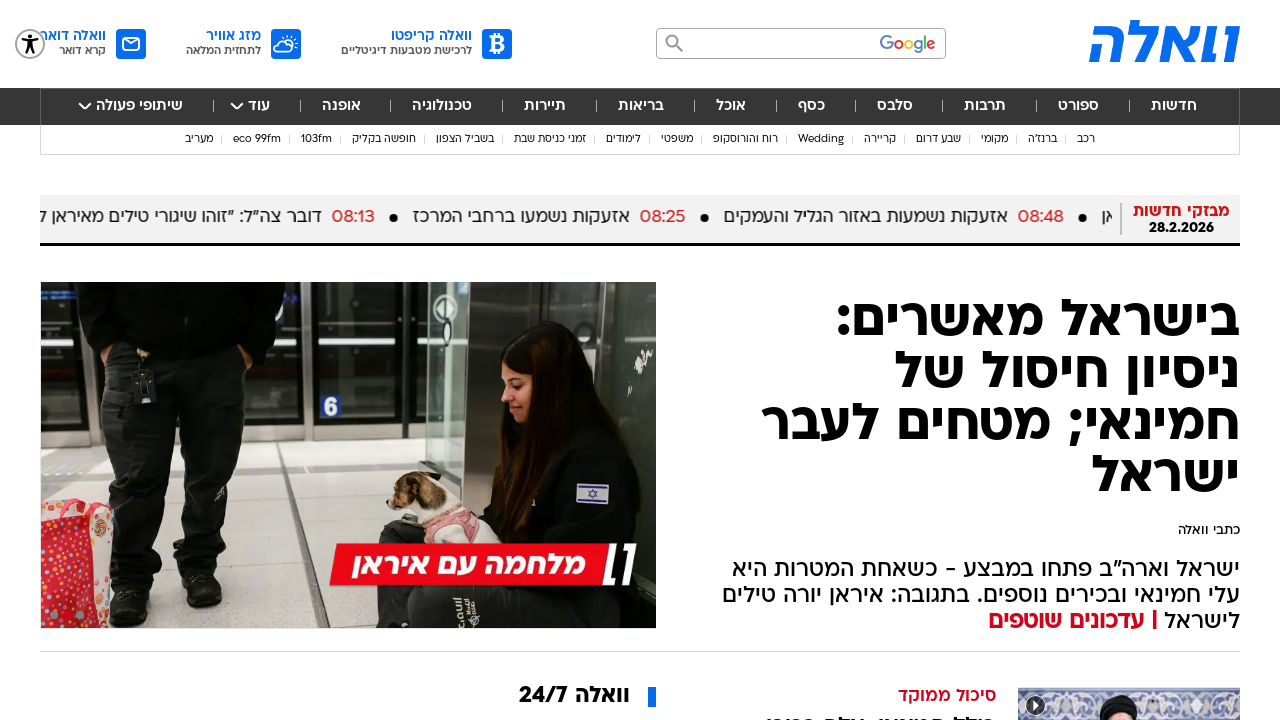

Retrieved page title
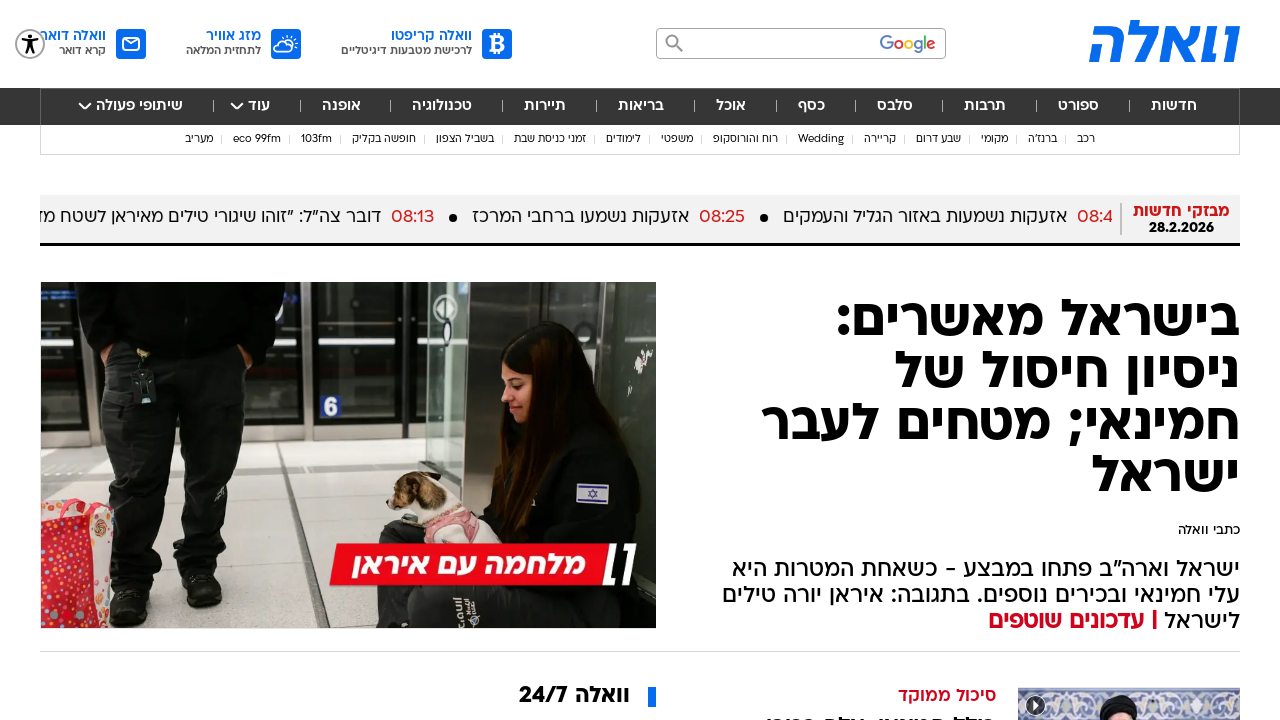

Verified page title is not empty - page loaded correctly
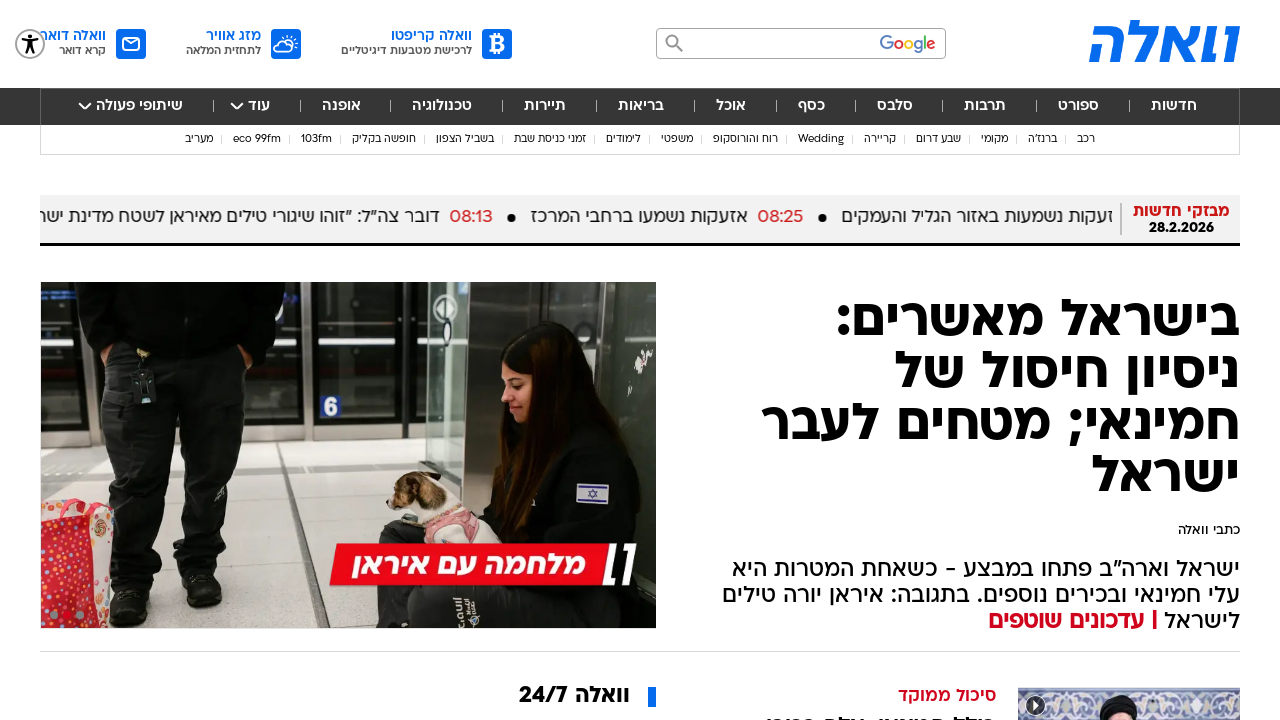

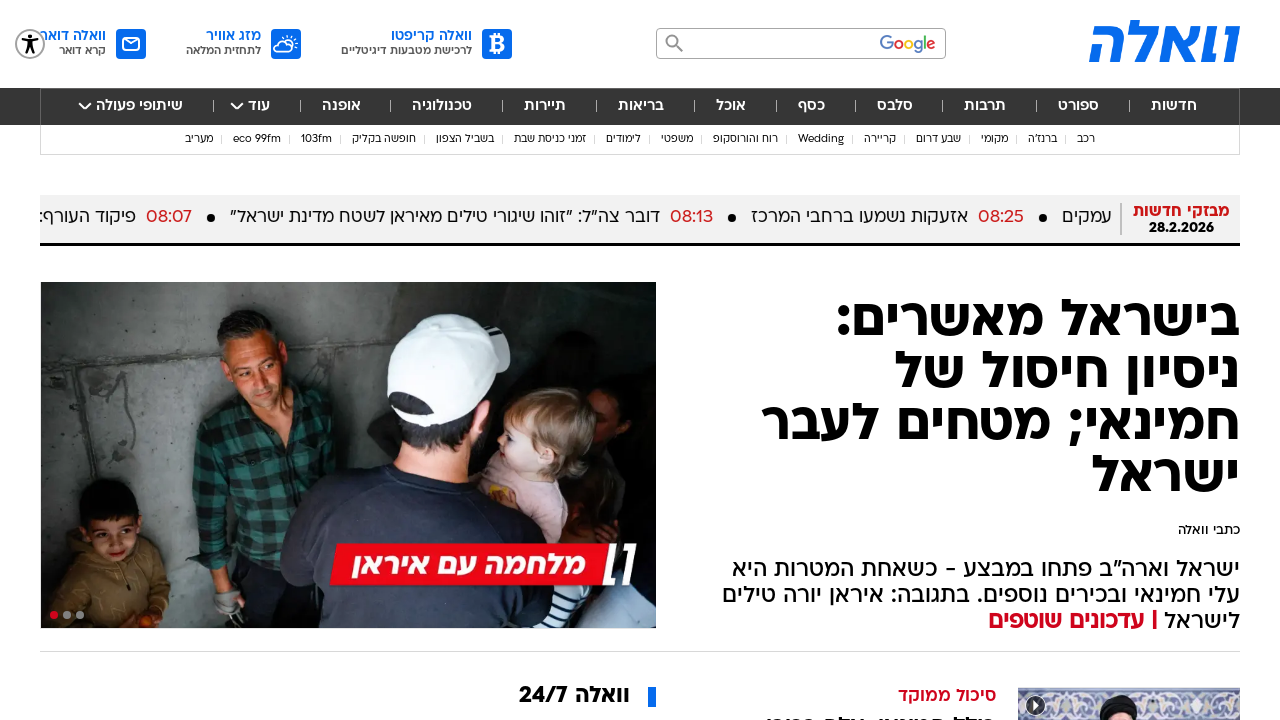